Navigates to Daraz Bangladesh website and waits for the page to load

Starting URL: https://www.daraz.com.bd/#?

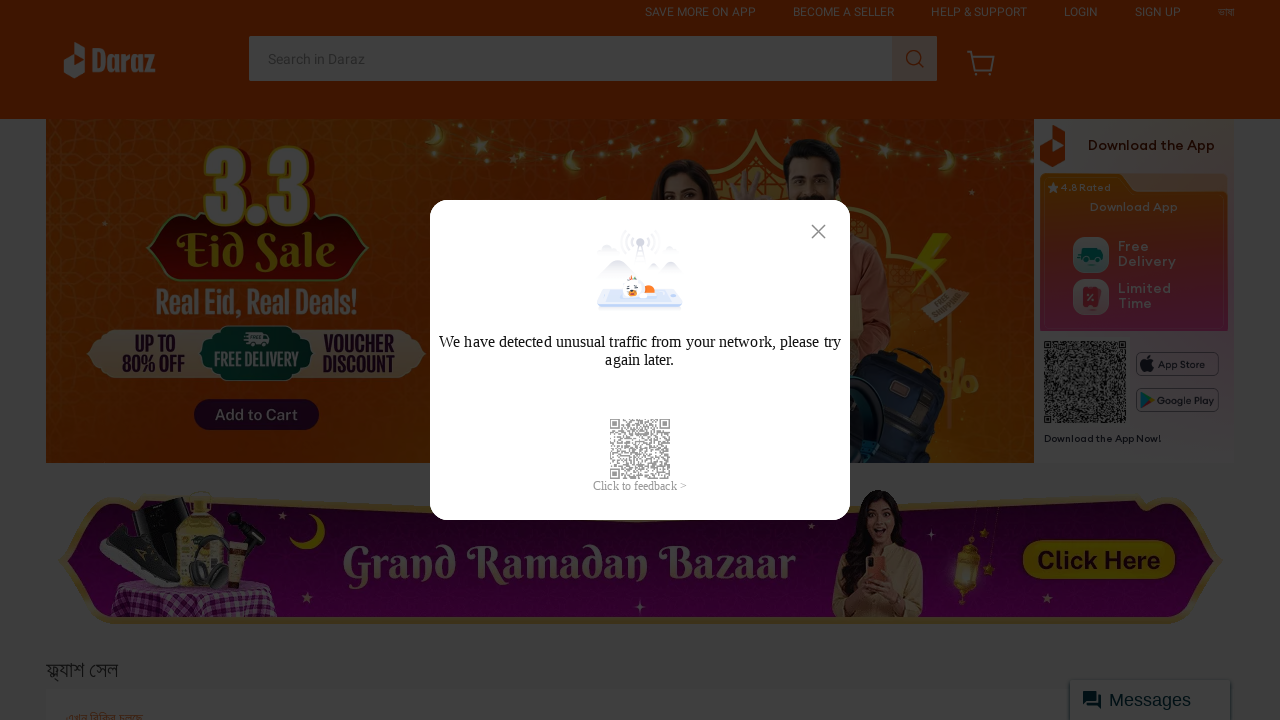

Navigated to Daraz Bangladesh website
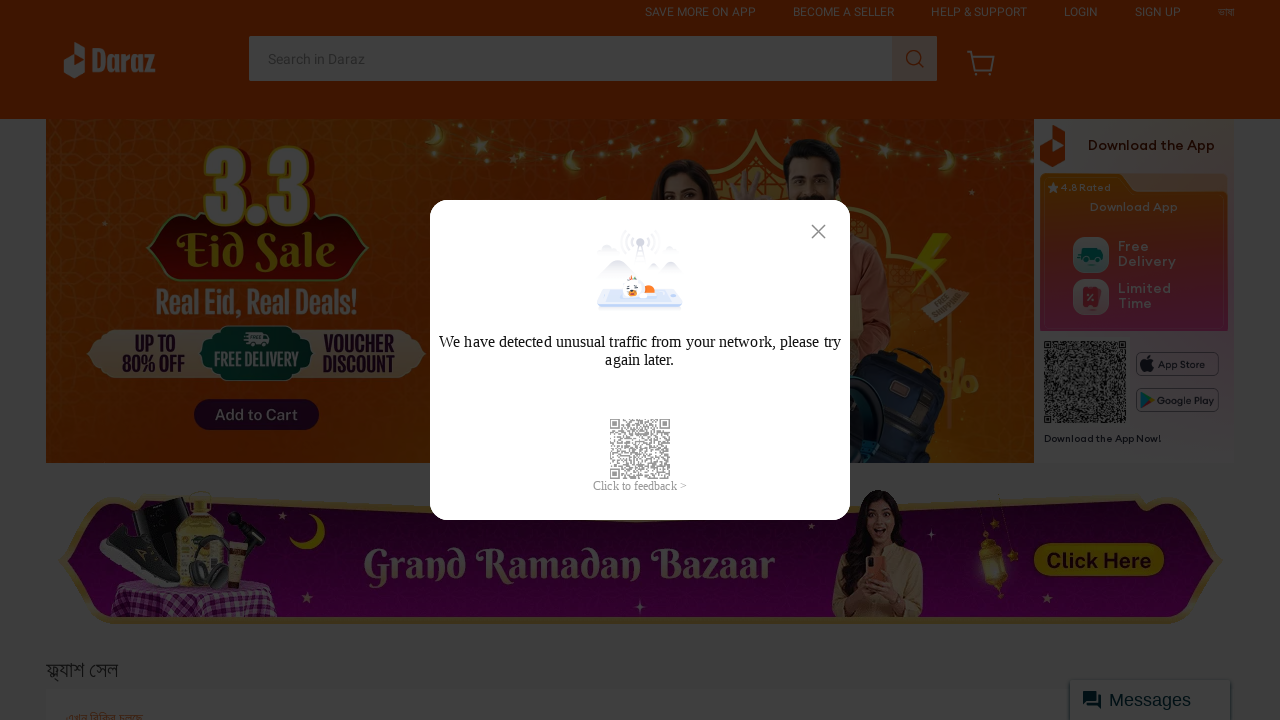

Page loaded and network activity completed
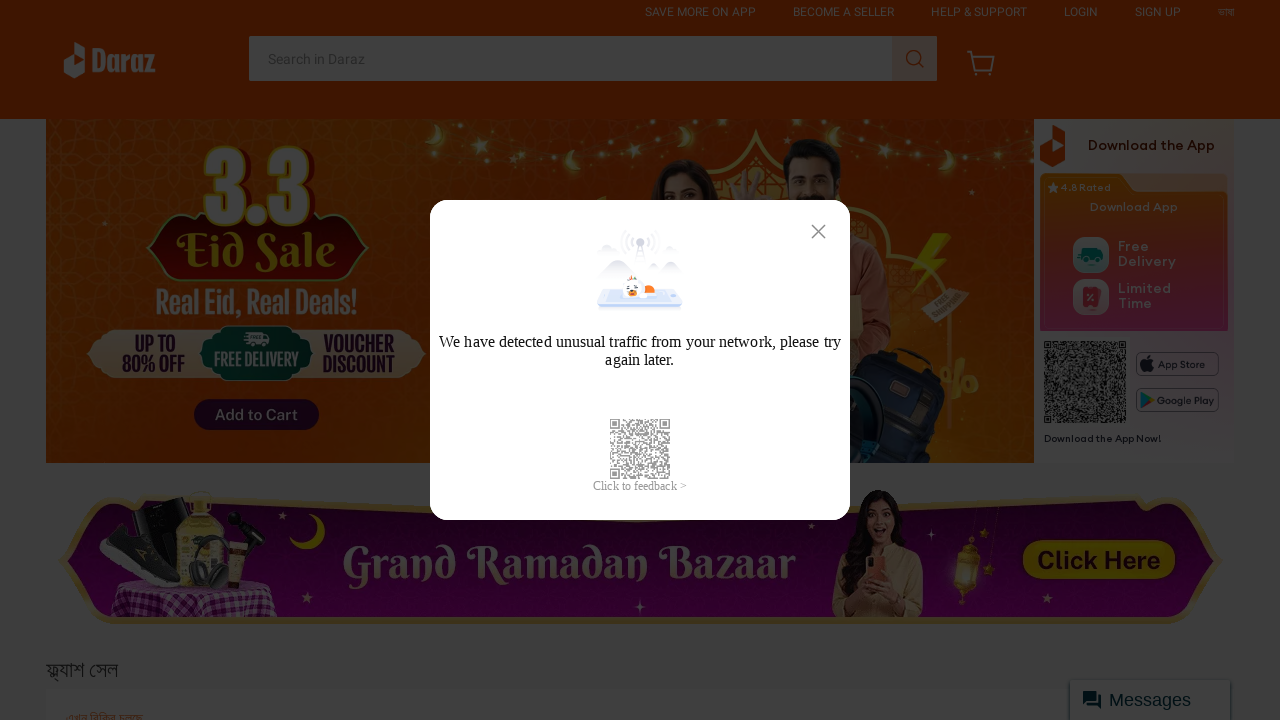

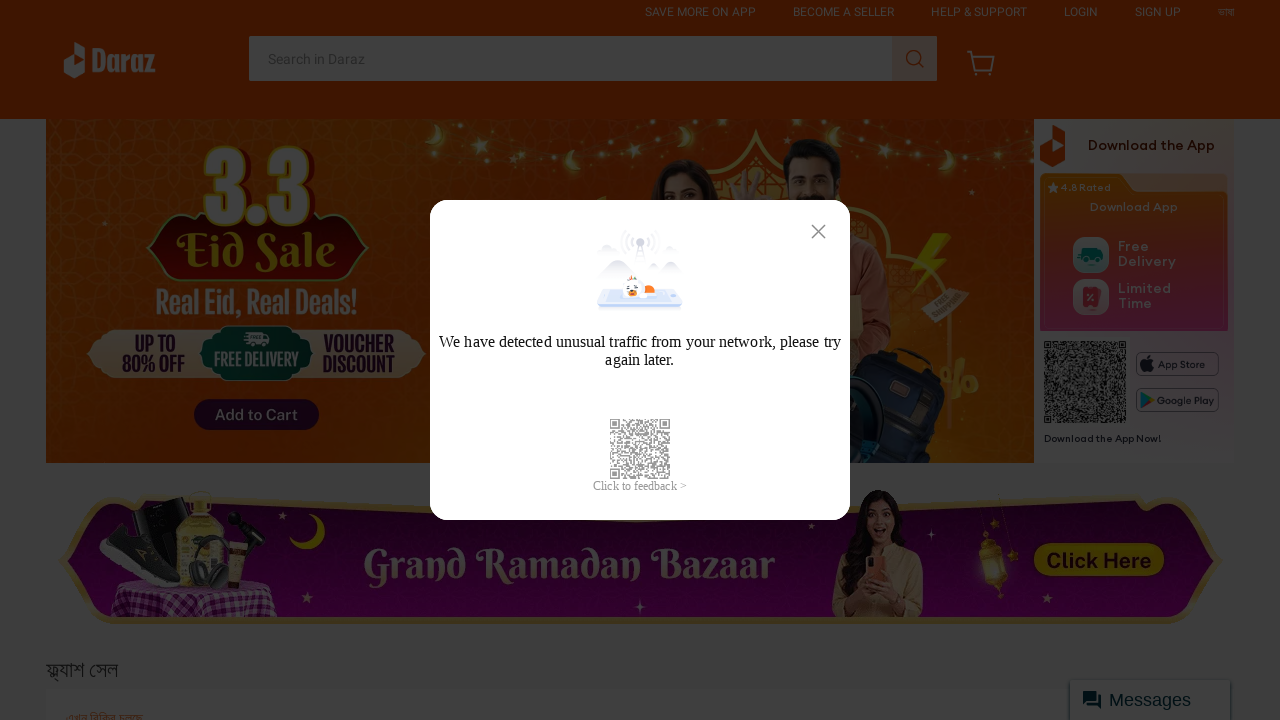